Tests editing a todo item by double-clicking, changing the text, and pressing Enter

Starting URL: https://demo.playwright.dev/todomvc

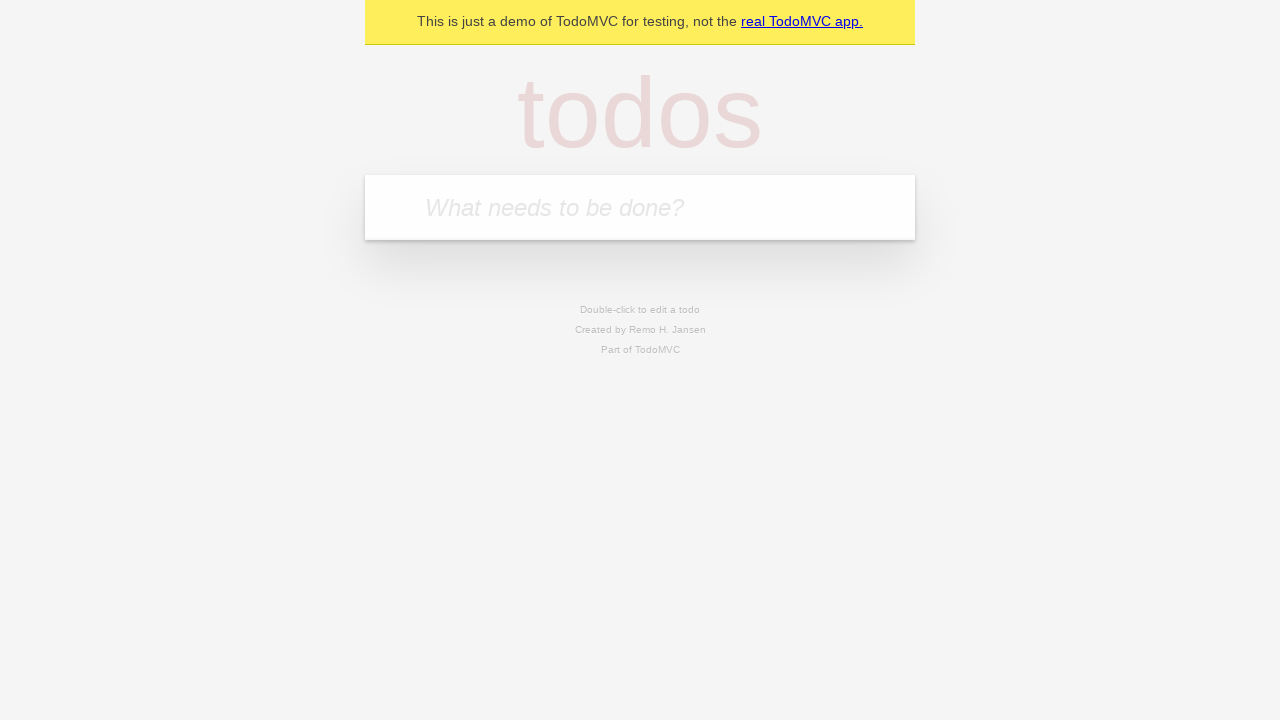

Filled todo input with 'buy some cheese' on internal:attr=[placeholder="What needs to be done?"i]
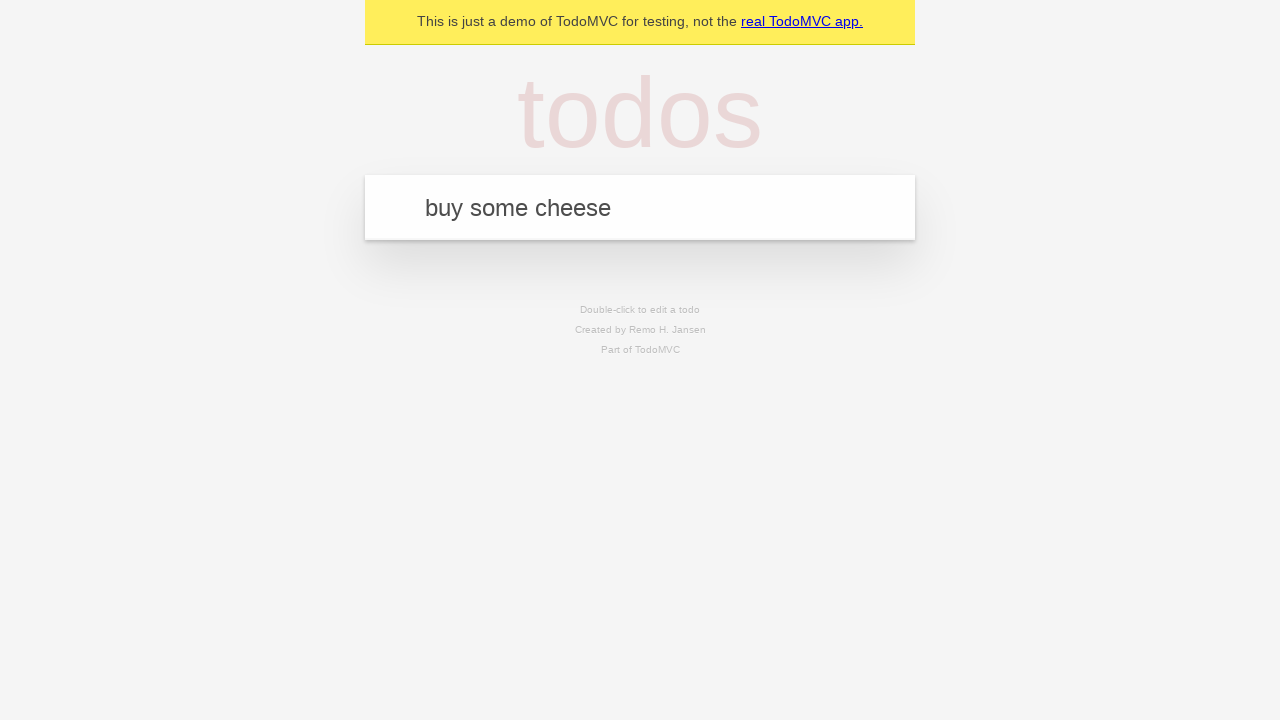

Pressed Enter to add first todo on internal:attr=[placeholder="What needs to be done?"i]
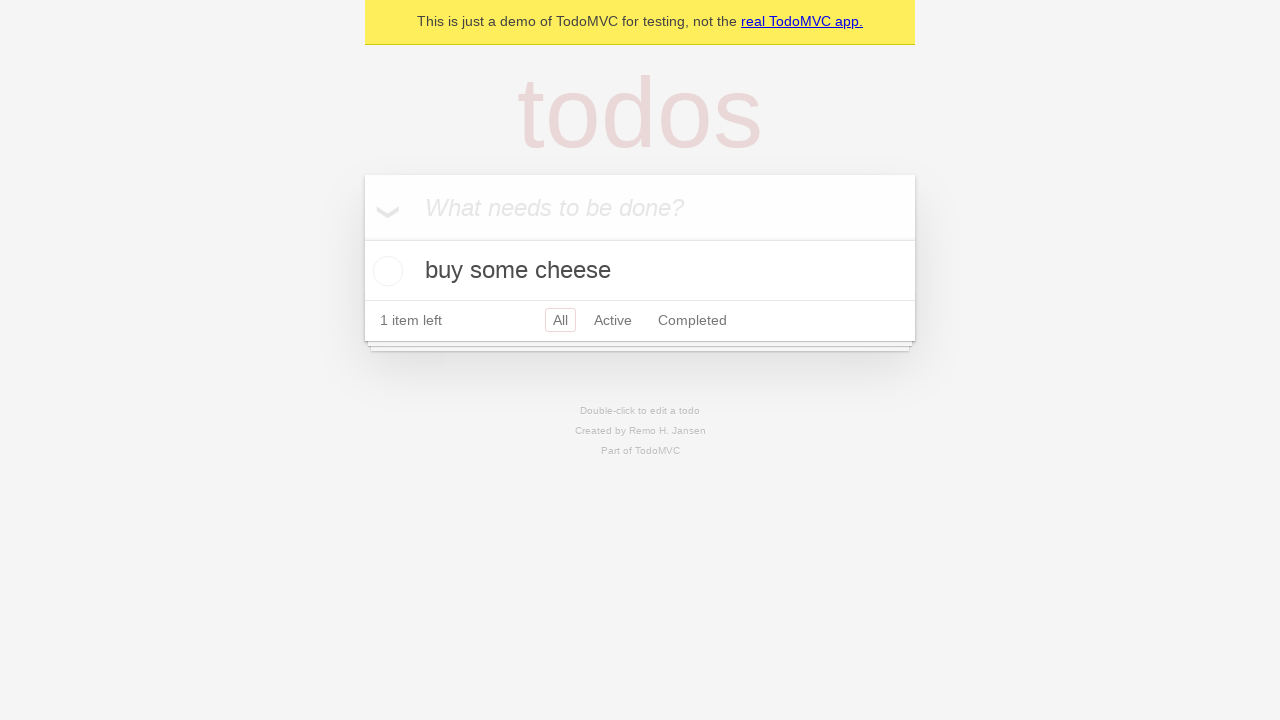

Filled todo input with 'feed the cat' on internal:attr=[placeholder="What needs to be done?"i]
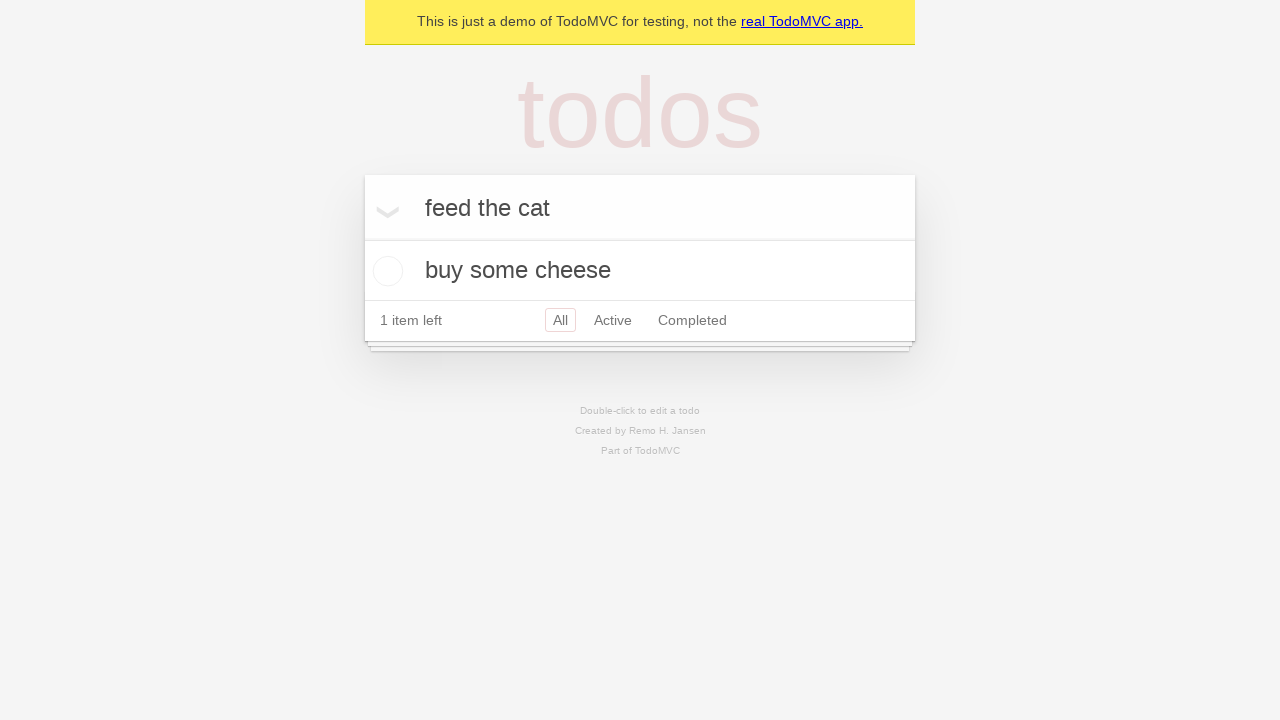

Pressed Enter to add second todo on internal:attr=[placeholder="What needs to be done?"i]
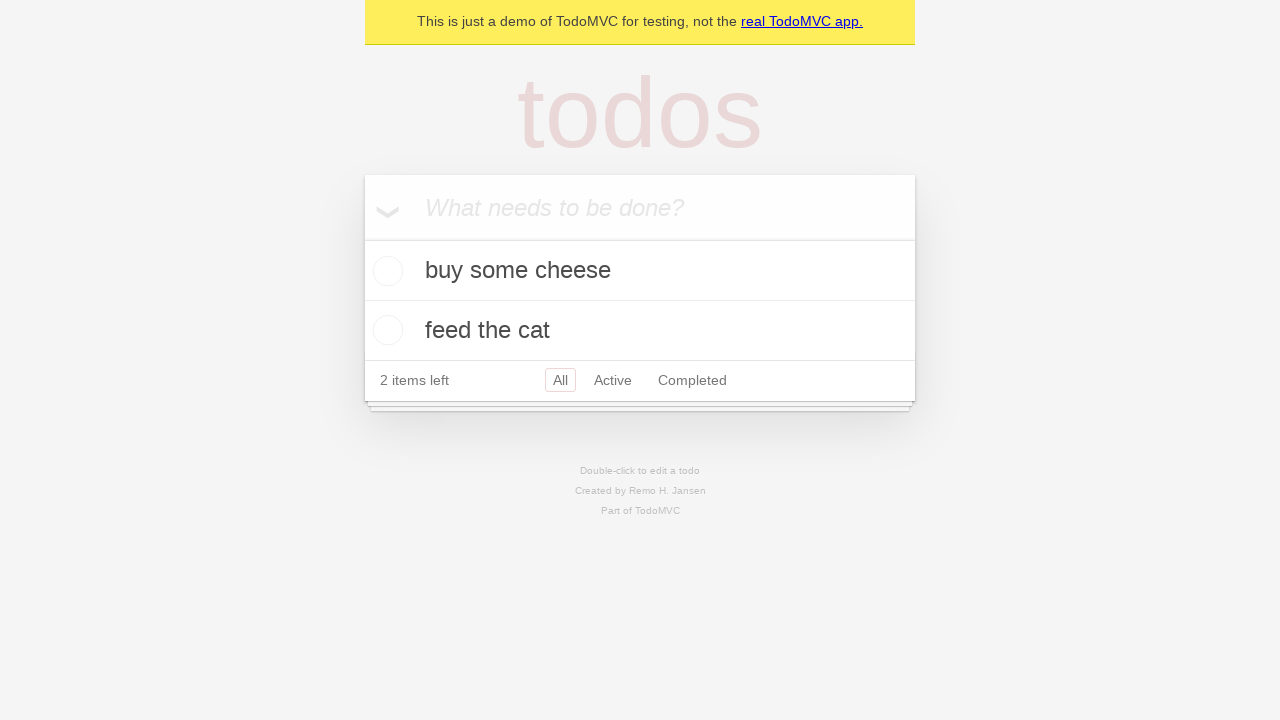

Filled todo input with 'book a doctors appointment' on internal:attr=[placeholder="What needs to be done?"i]
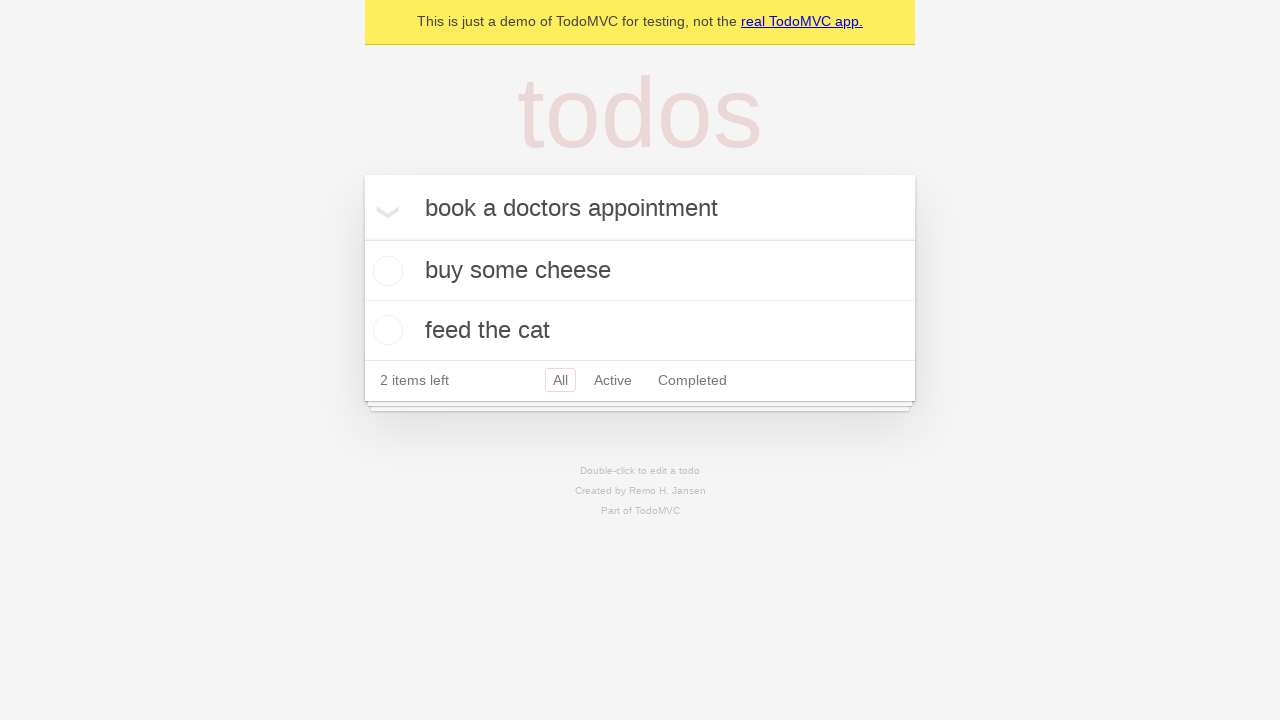

Pressed Enter to add third todo on internal:attr=[placeholder="What needs to be done?"i]
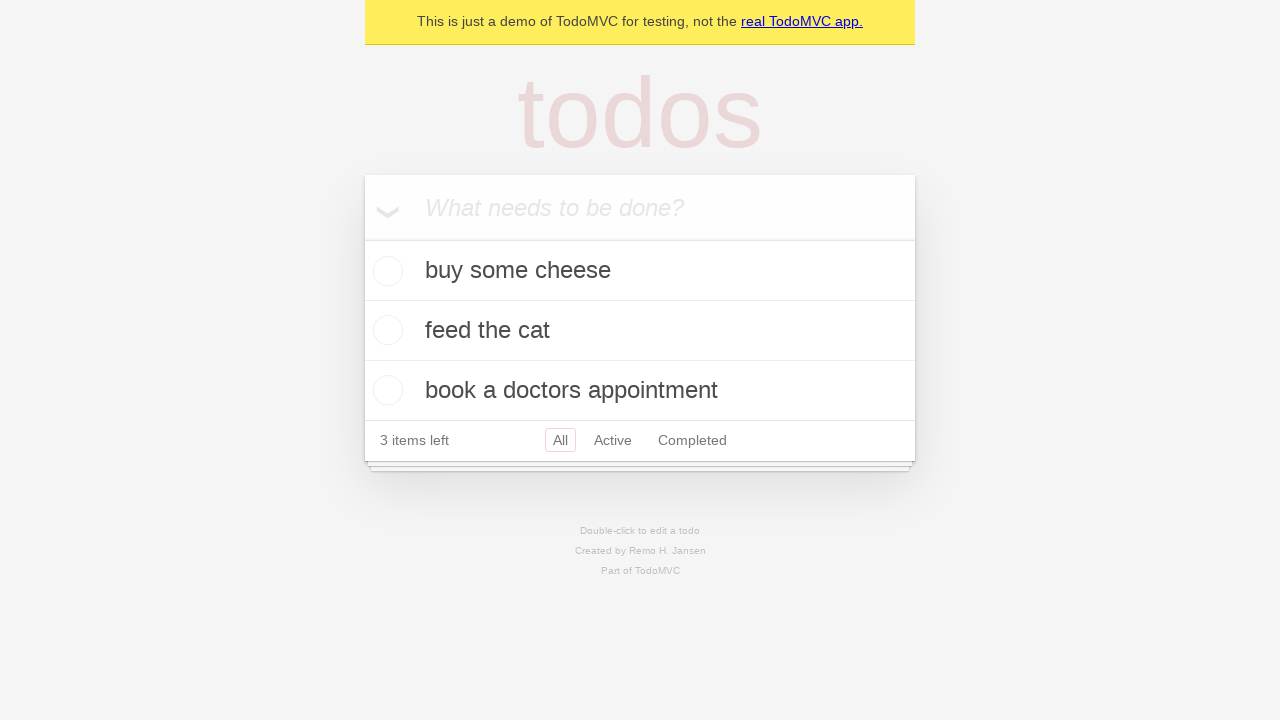

Located all todo items
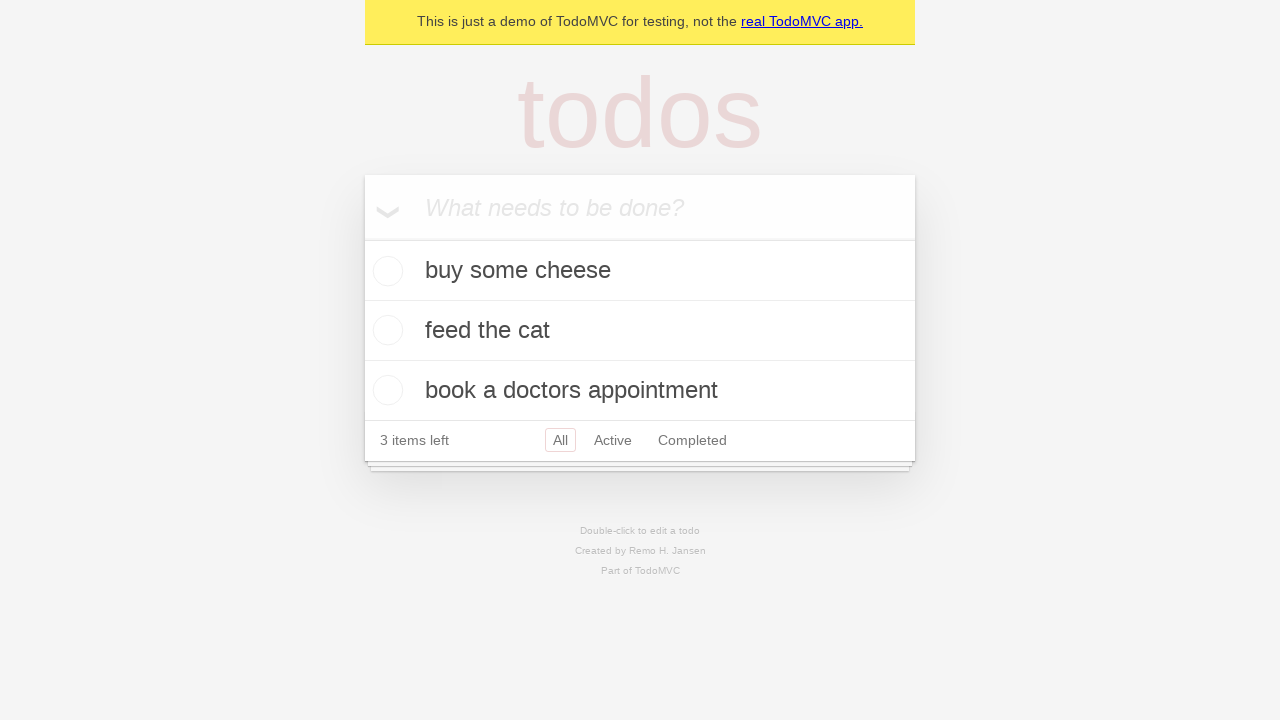

Selected second todo item
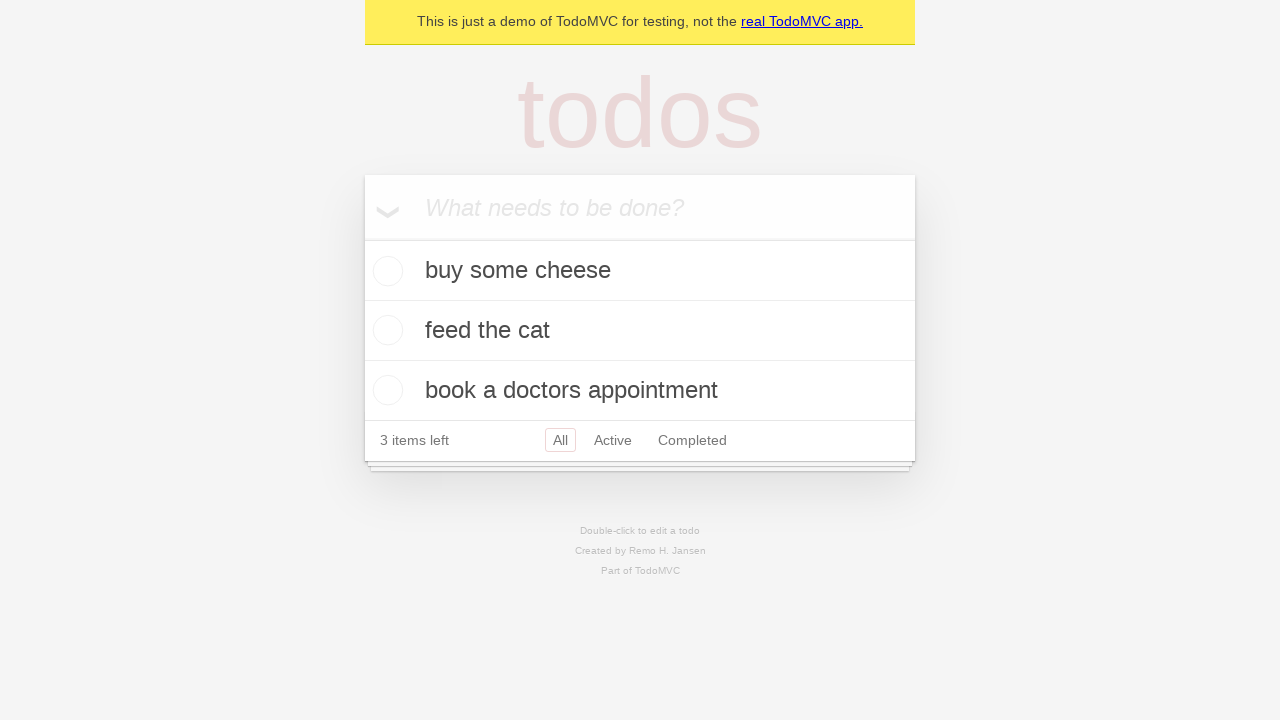

Double-clicked second todo to enter edit mode at (640, 331) on internal:testid=[data-testid="todo-item"s] >> nth=1
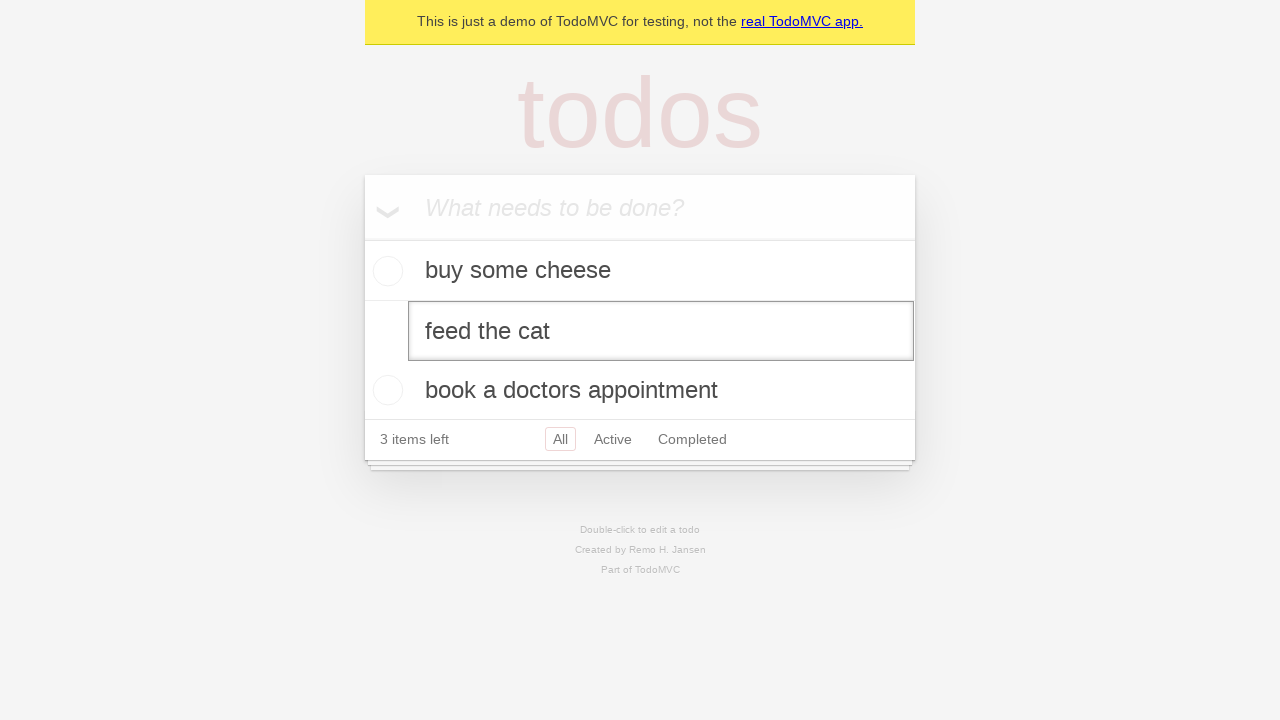

Changed todo text to 'buy some sausages' on internal:testid=[data-testid="todo-item"s] >> nth=1 >> internal:role=textbox[nam
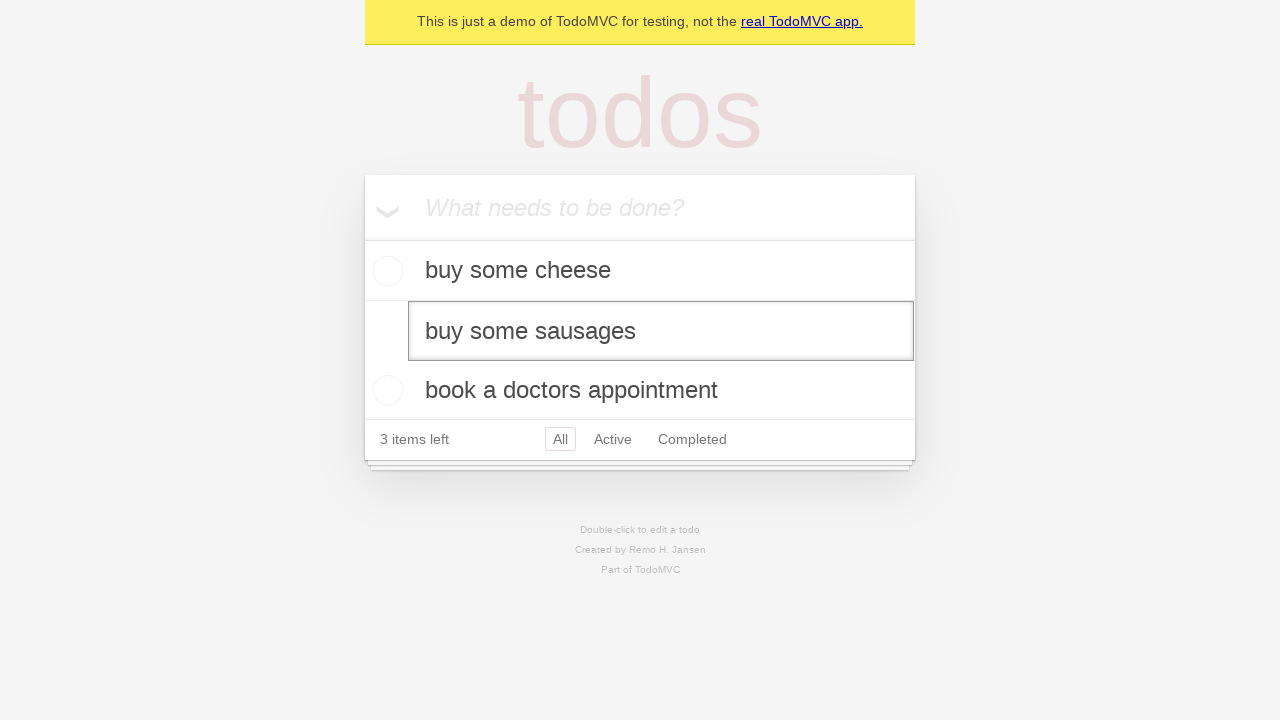

Pressed Enter to save edited todo on internal:testid=[data-testid="todo-item"s] >> nth=1 >> internal:role=textbox[nam
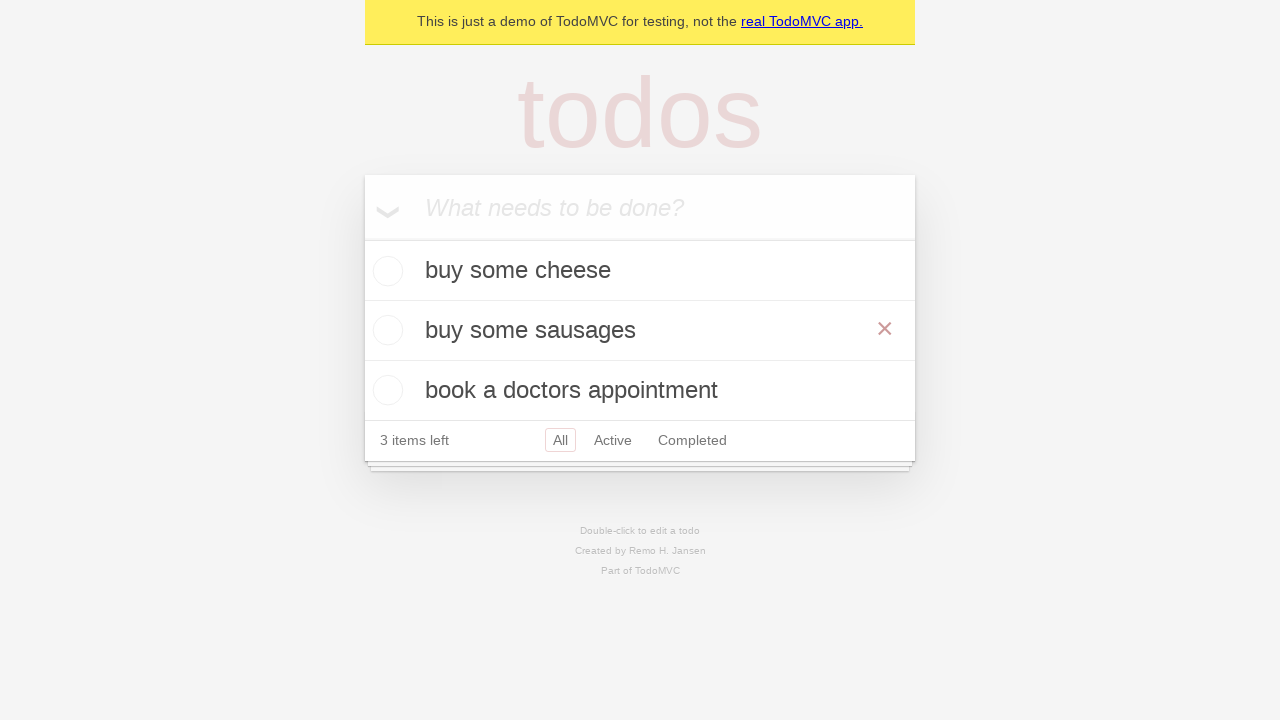

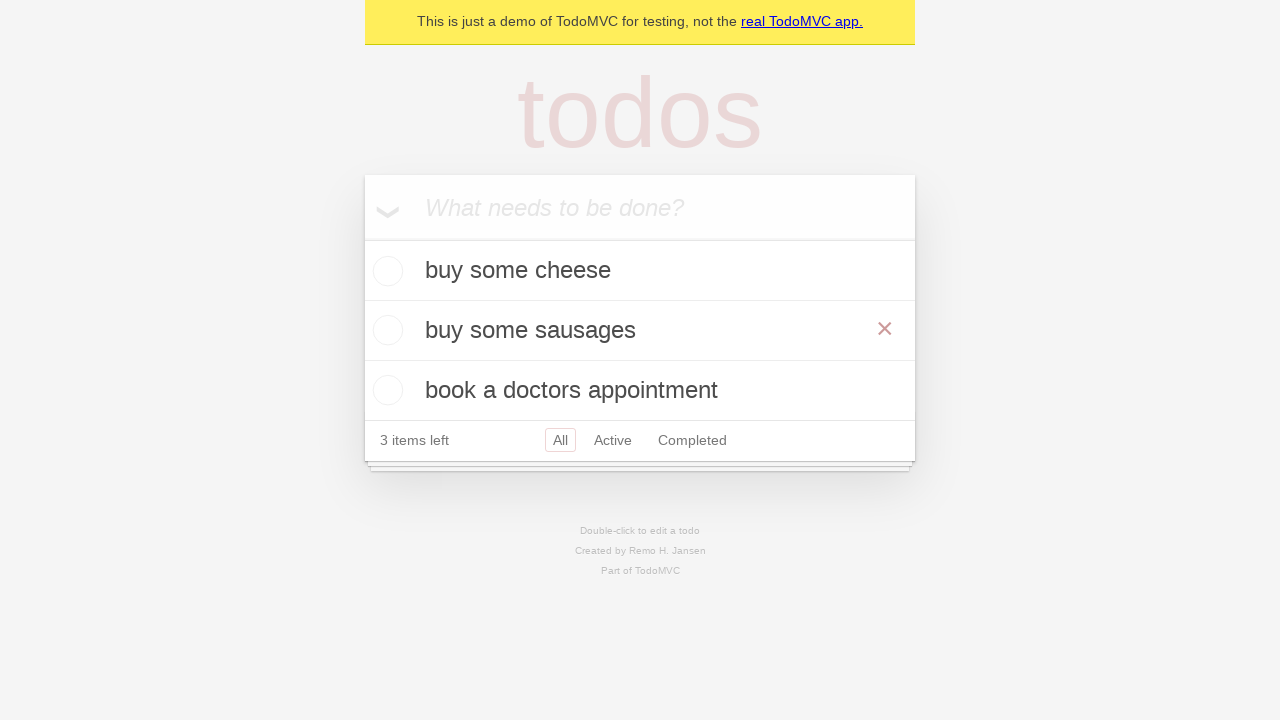